Tests autosuggestive dropdown functionality by typing partial text and selecting a suggestion from the dropdown

Starting URL: https://rahulshettyacademy.com/dropdownsPractise/

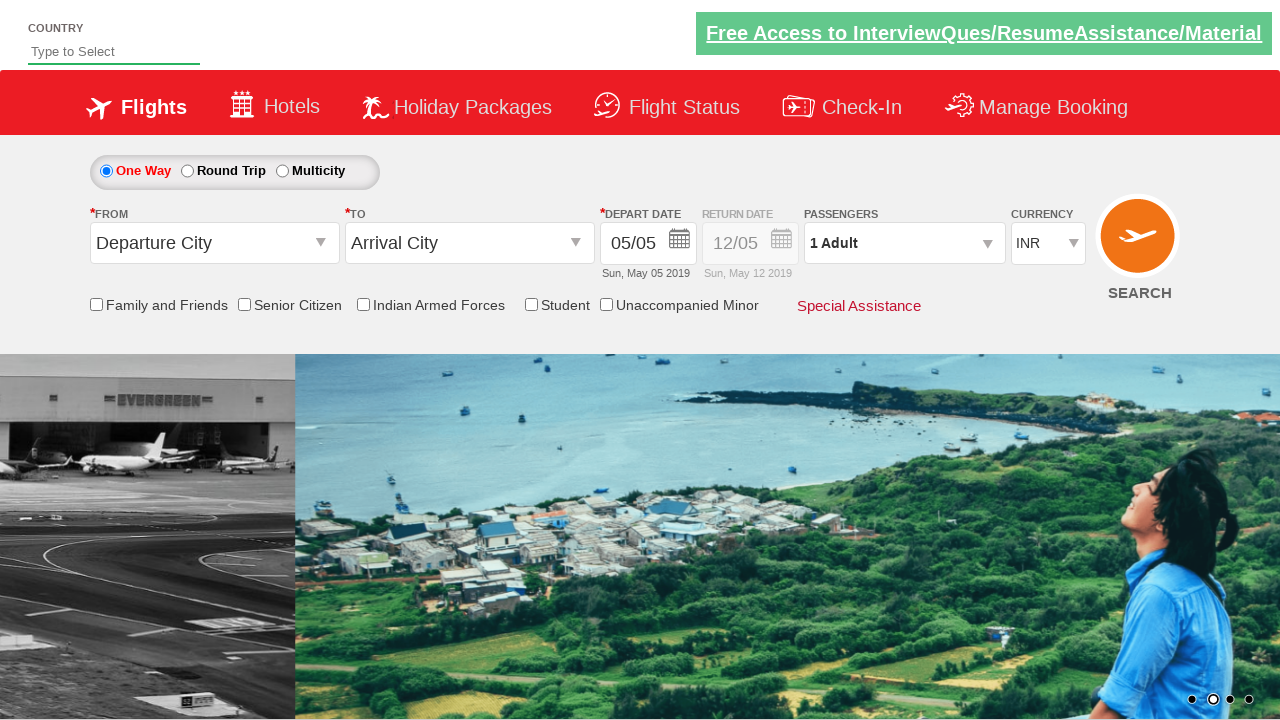

Typed 'ind' in autosuggest field on #autosuggest
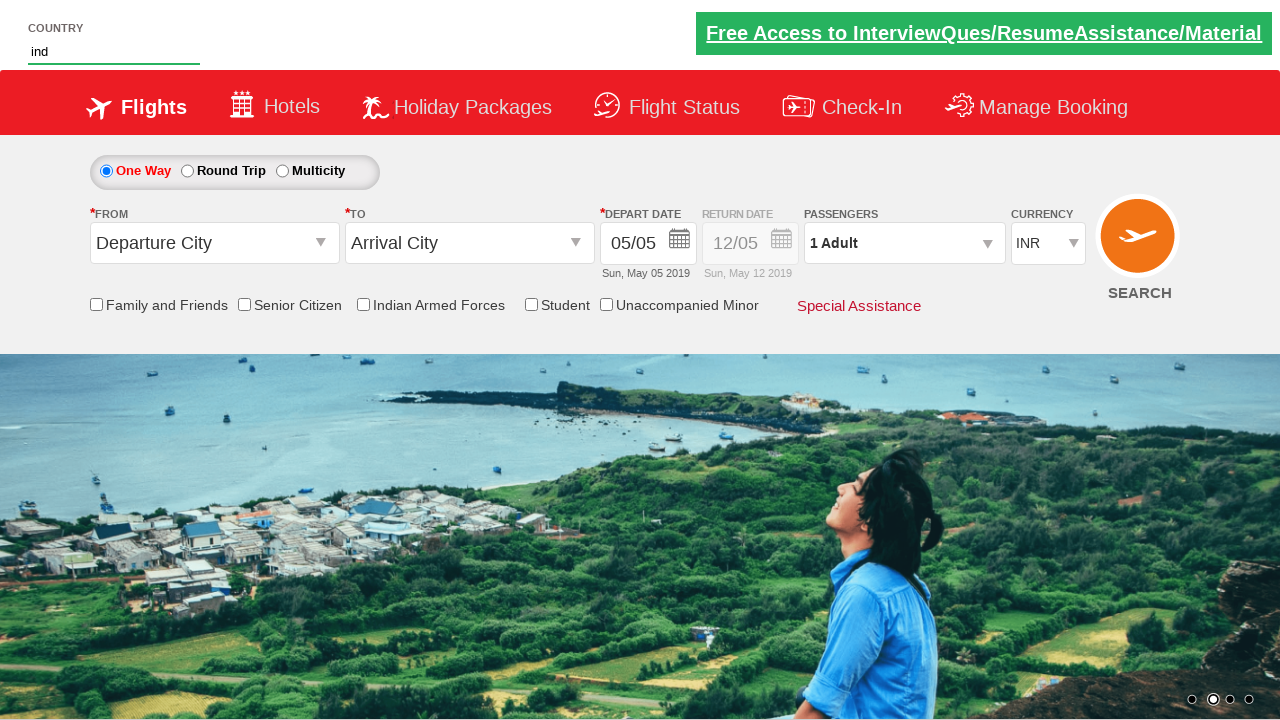

Waited for dropdown suggestions to appear
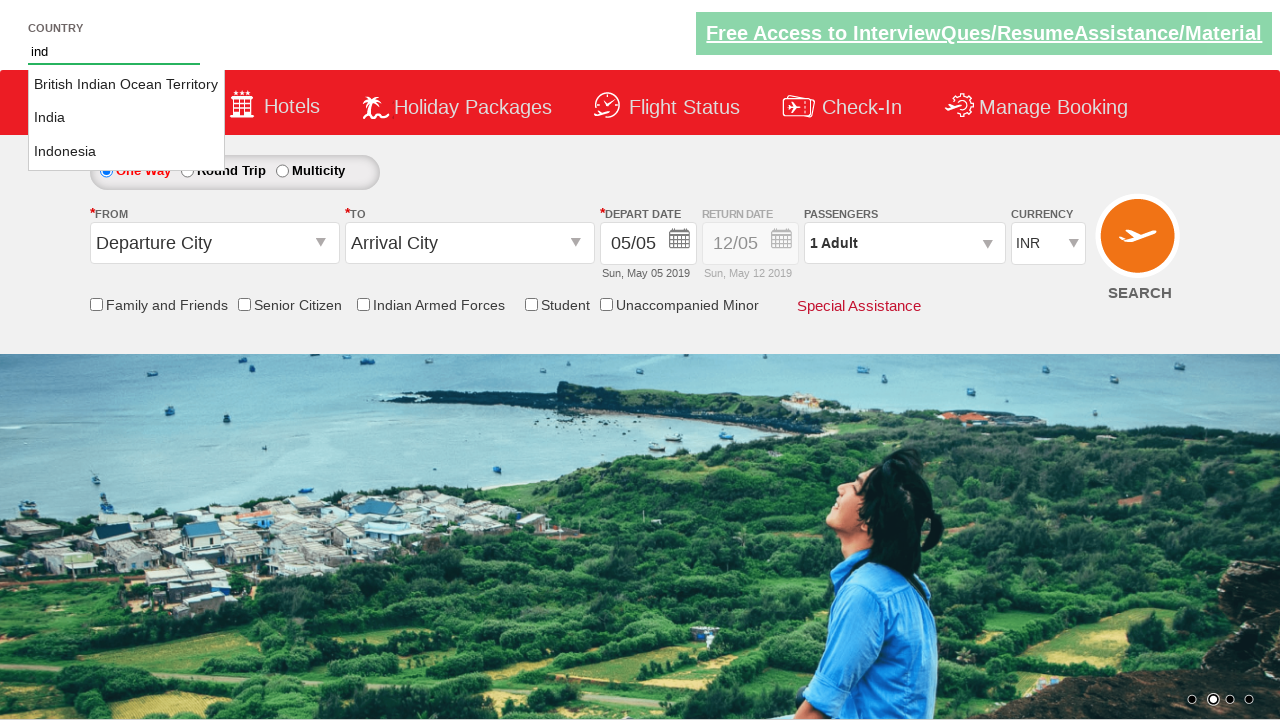

Selected 'India' from autosuggestive dropdown at (126, 118) on xpath=//a[text()='India']
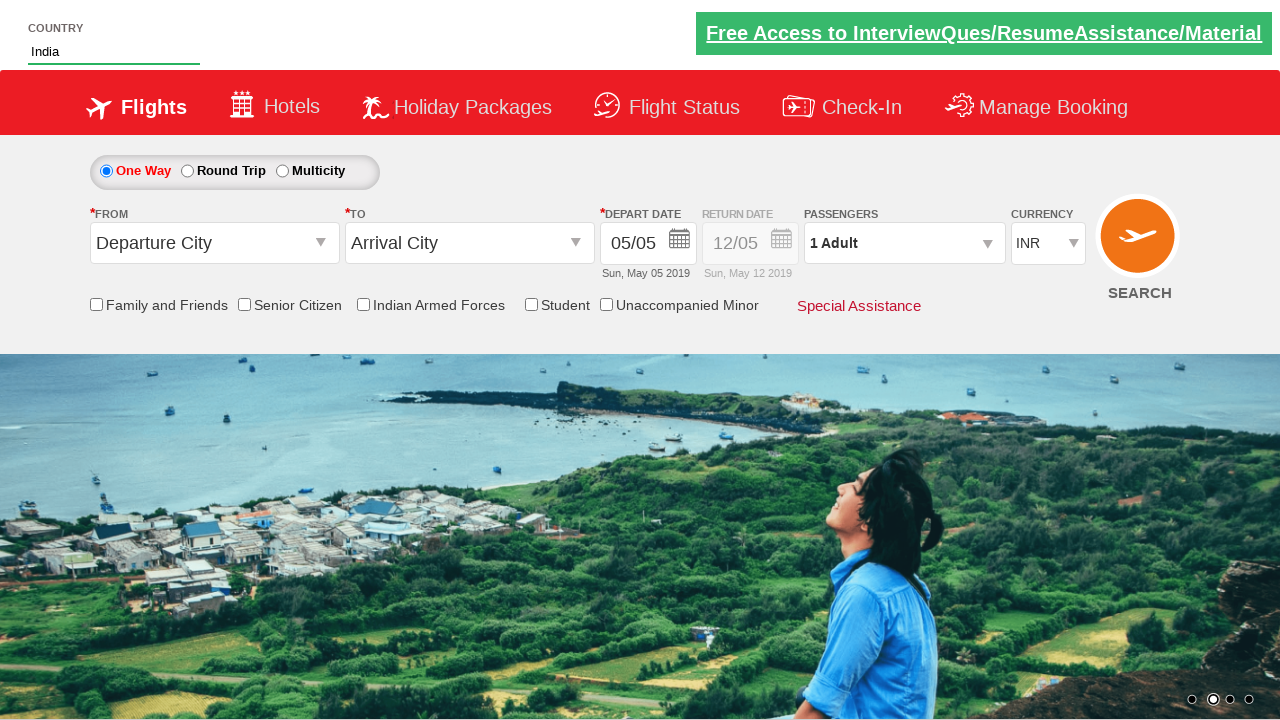

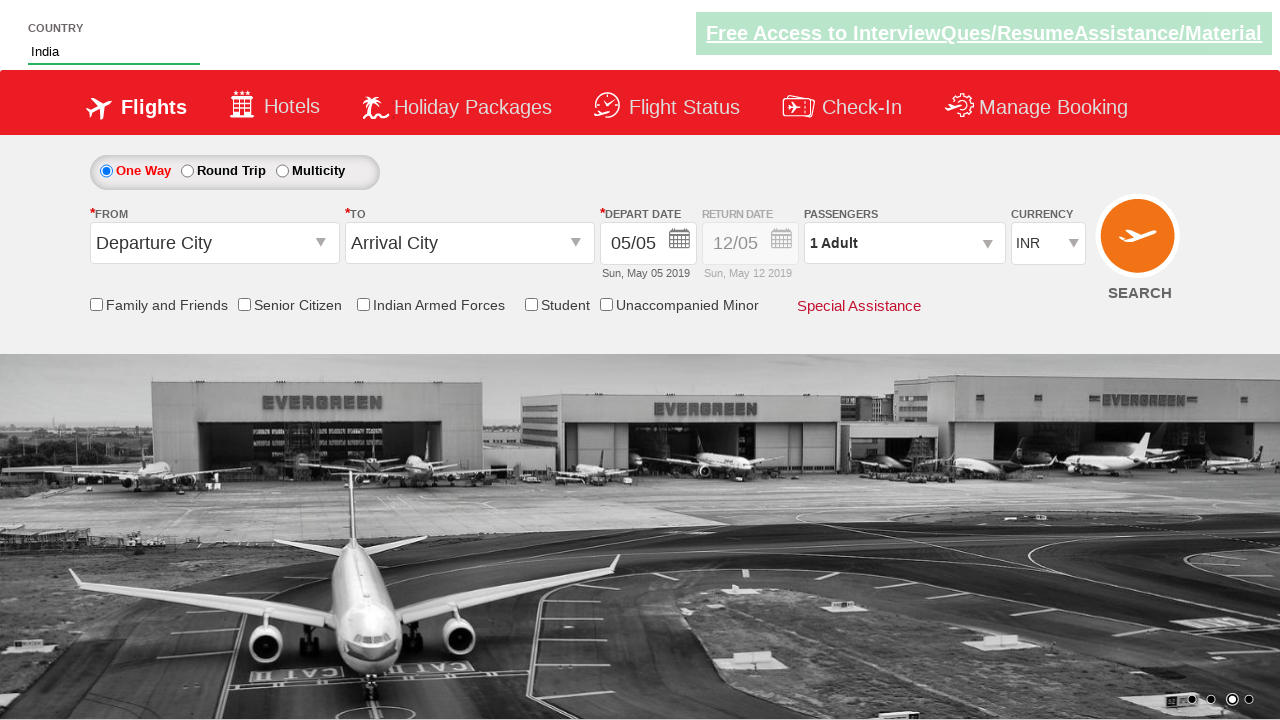